Navigates to a banking exam preparation website and clicks the "older posts" pagination link to load older blog posts.

Starting URL: https://www.bankexamstoday.com/

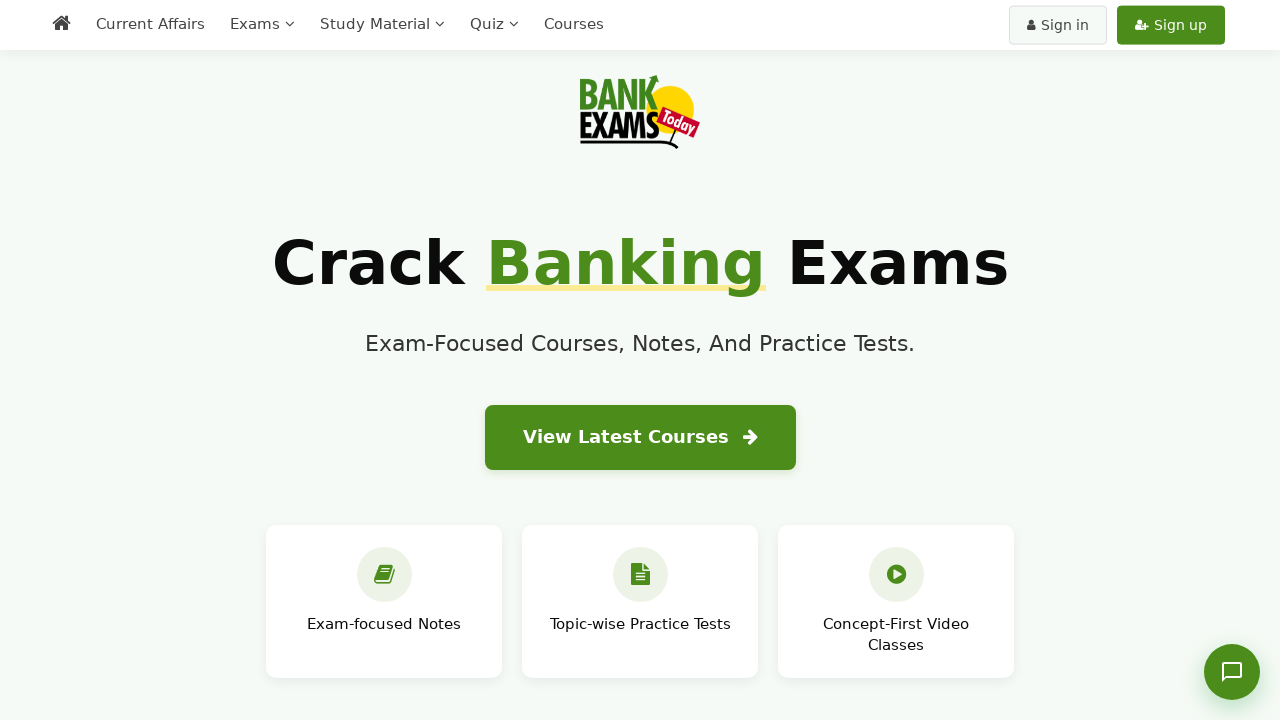

Waited for older posts pagination link to become visible
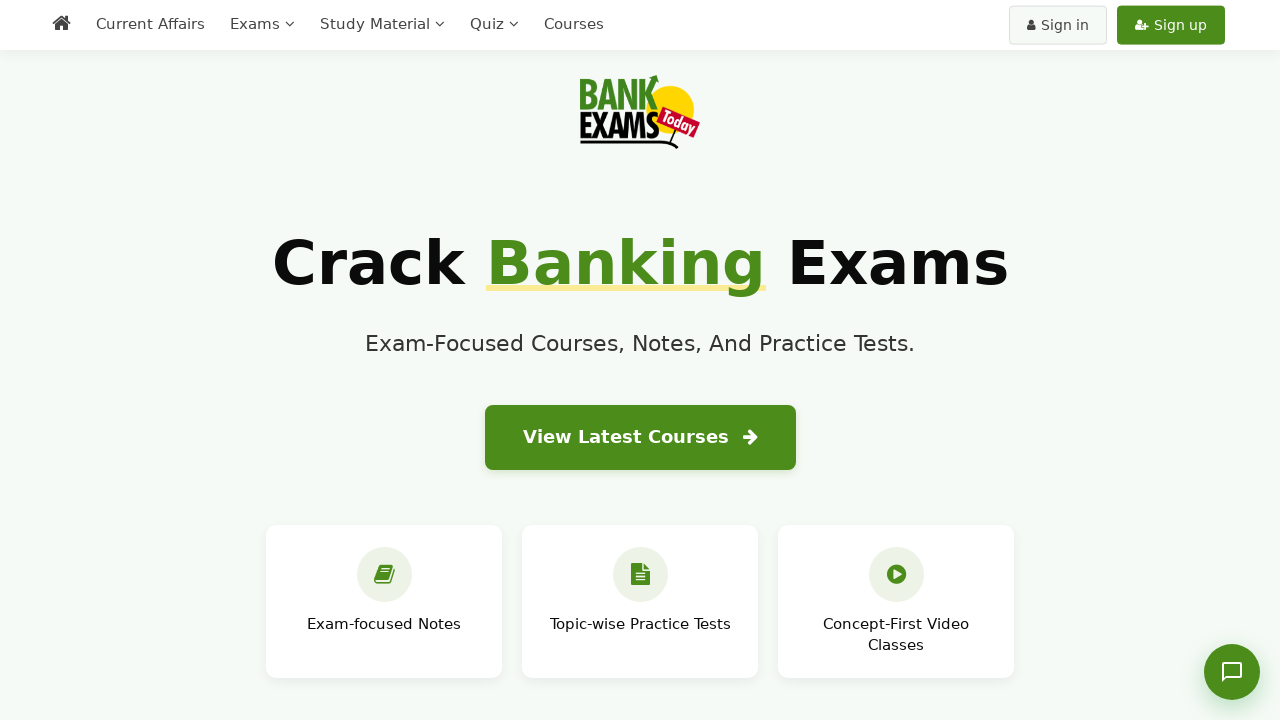

Clicked the older posts pagination link to load older blog posts at (974, 361) on #Blog1_blog-pager-older-link
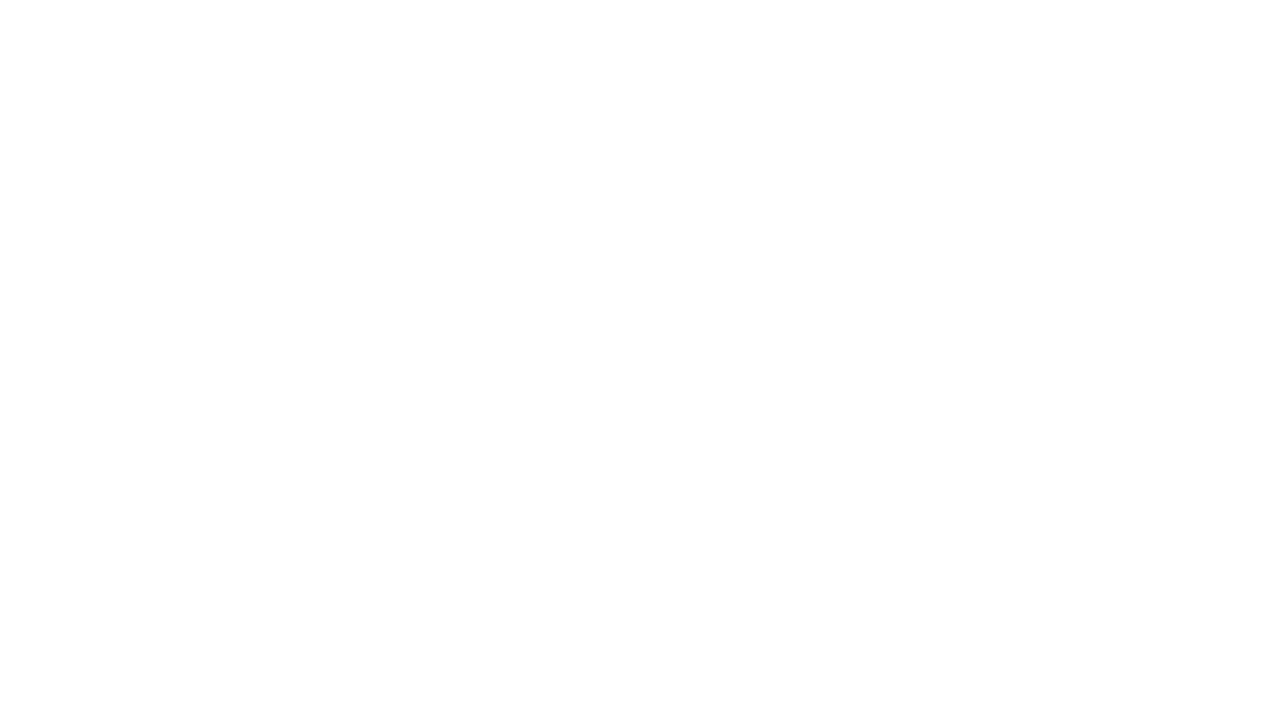

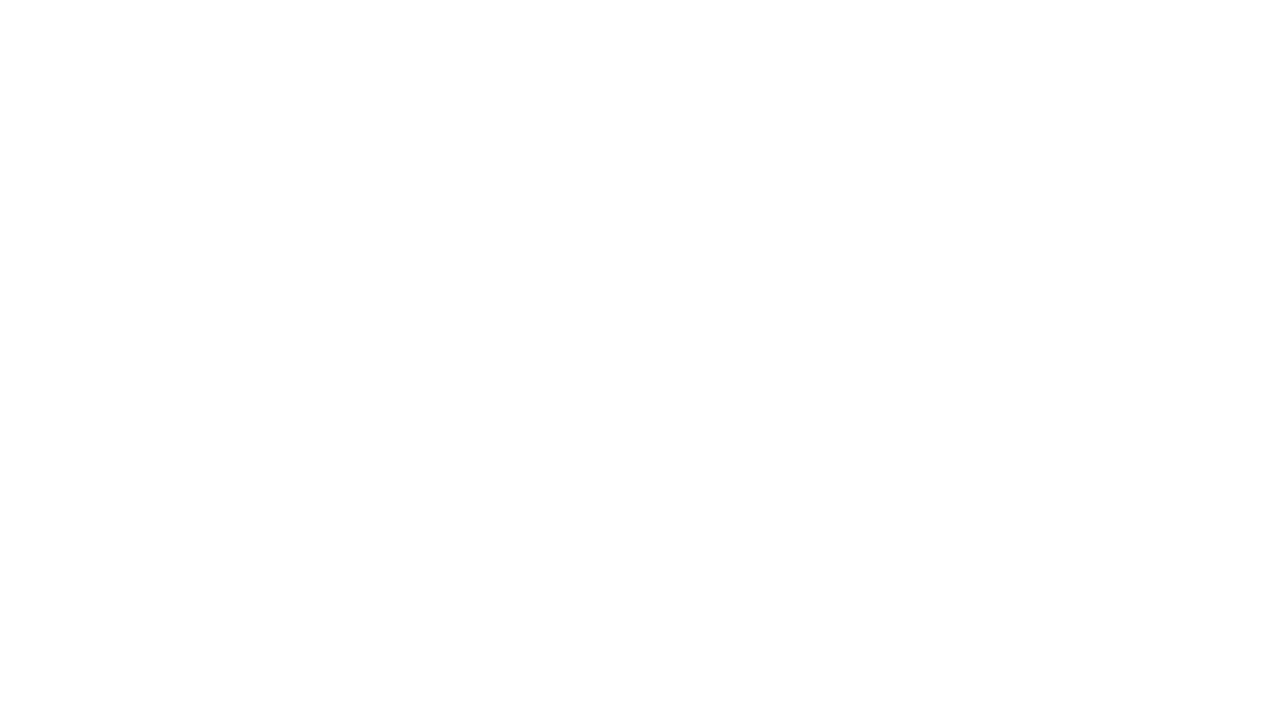